Verifies the login page displays correctly by checking the page title is "Authorization" and that the "Remember me on this computer" checkbox label is visible.

Starting URL: https://login2.nextbasecrm.com

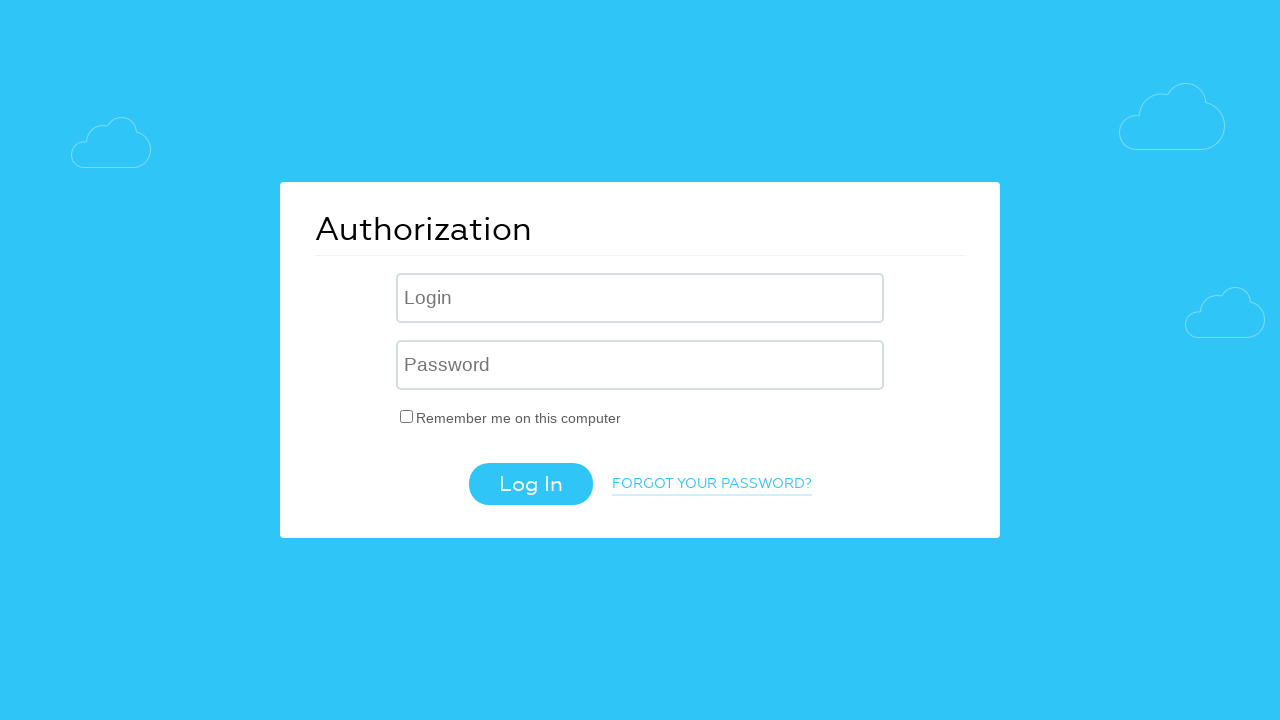

Verified page title is 'Authorization'
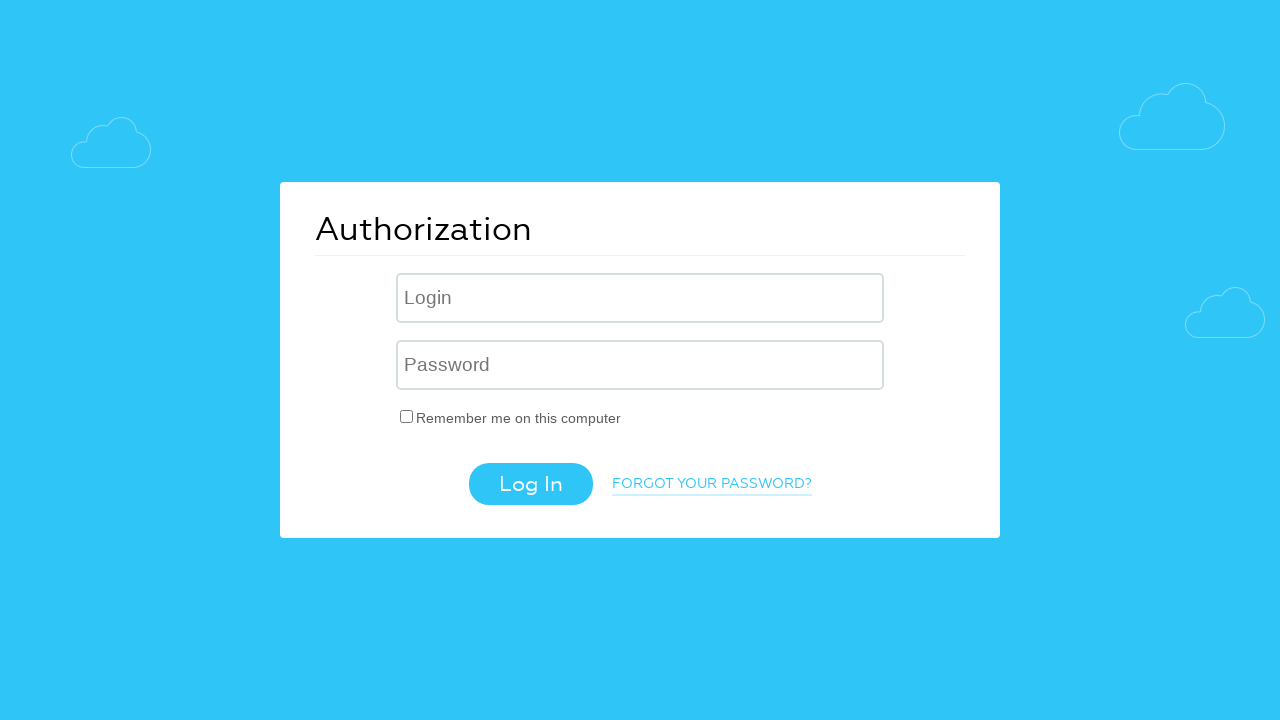

Waited for 'Remember me on this computer' checkbox label to be visible
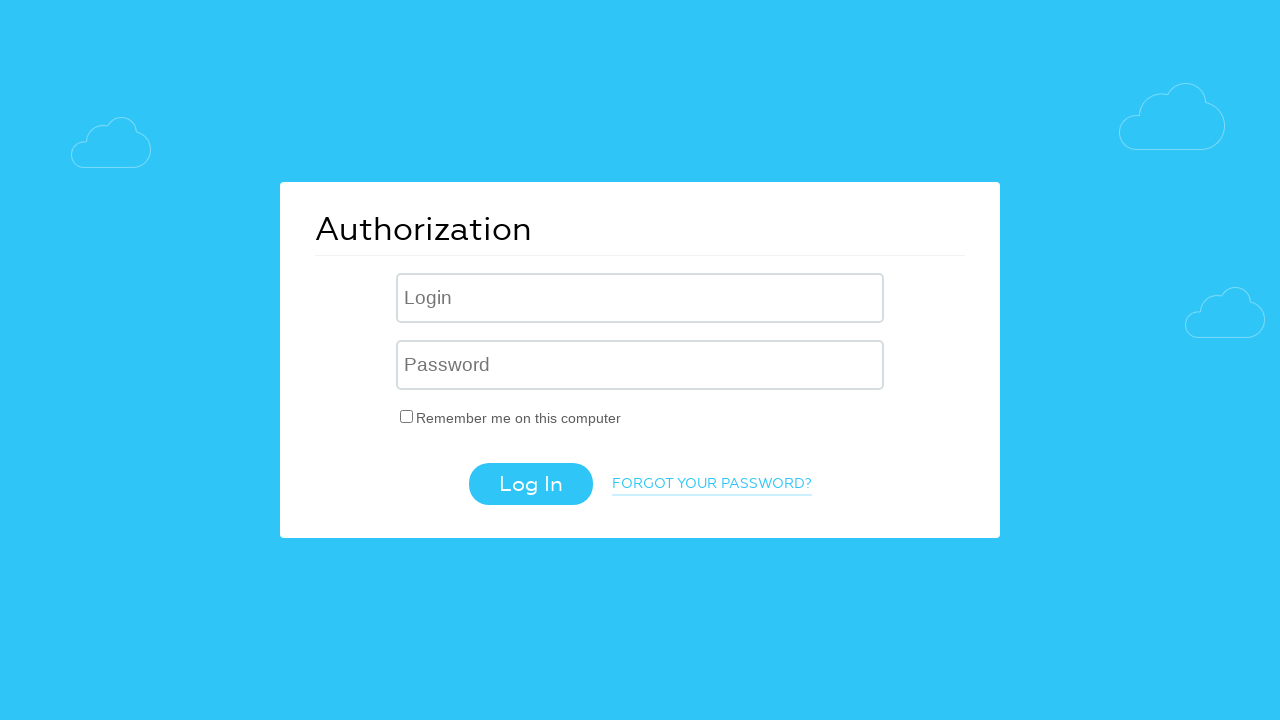

Verified checkbox label text is 'Remember me on this computer'
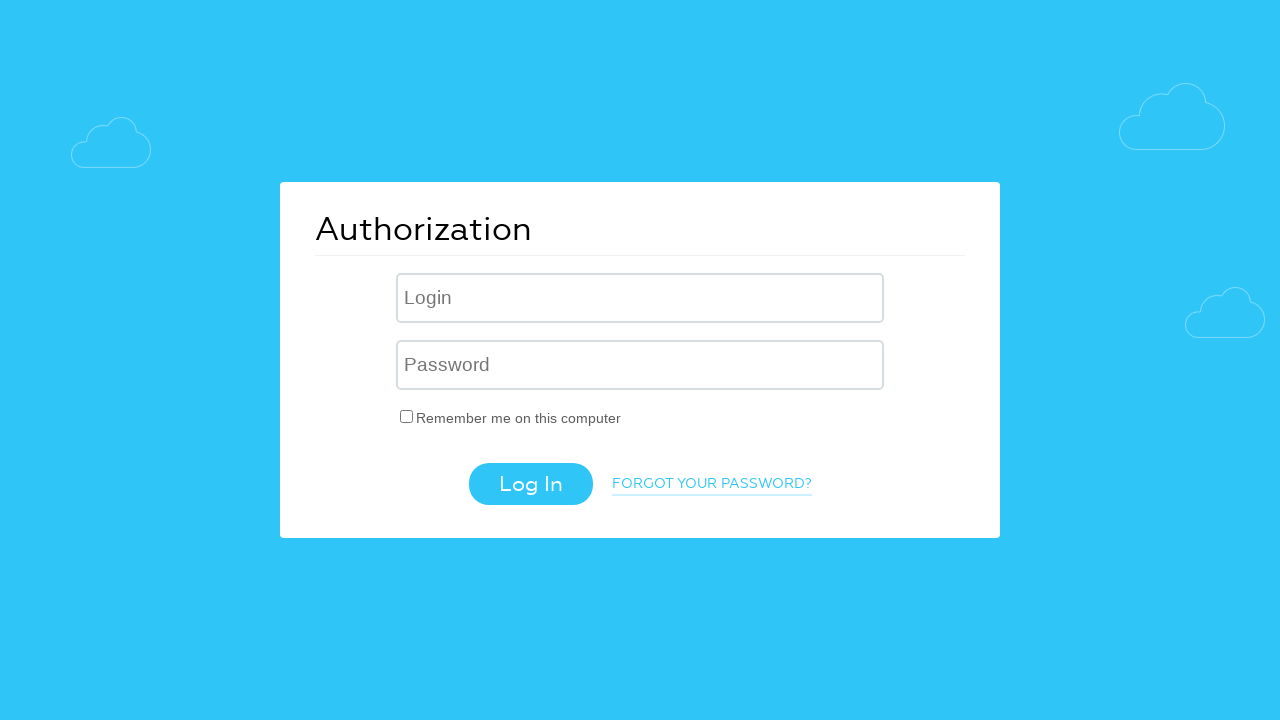

Verified 'Remember me on this computer' checkbox label is visible
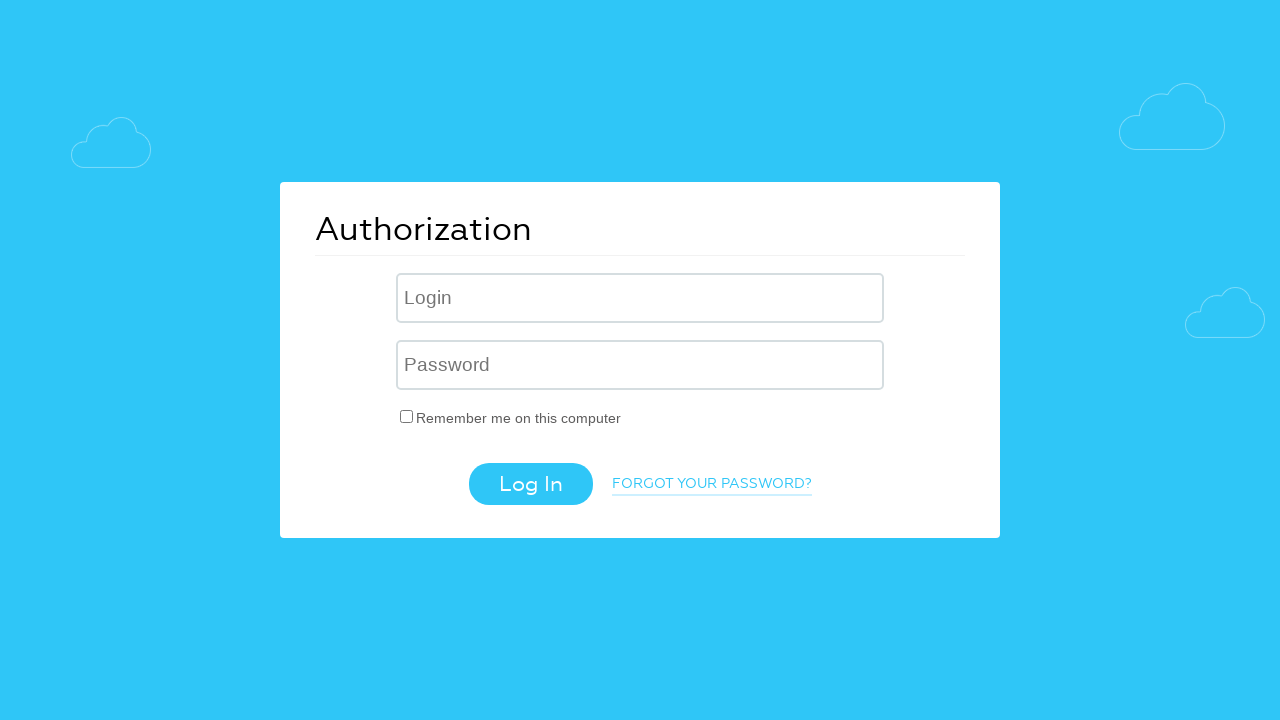

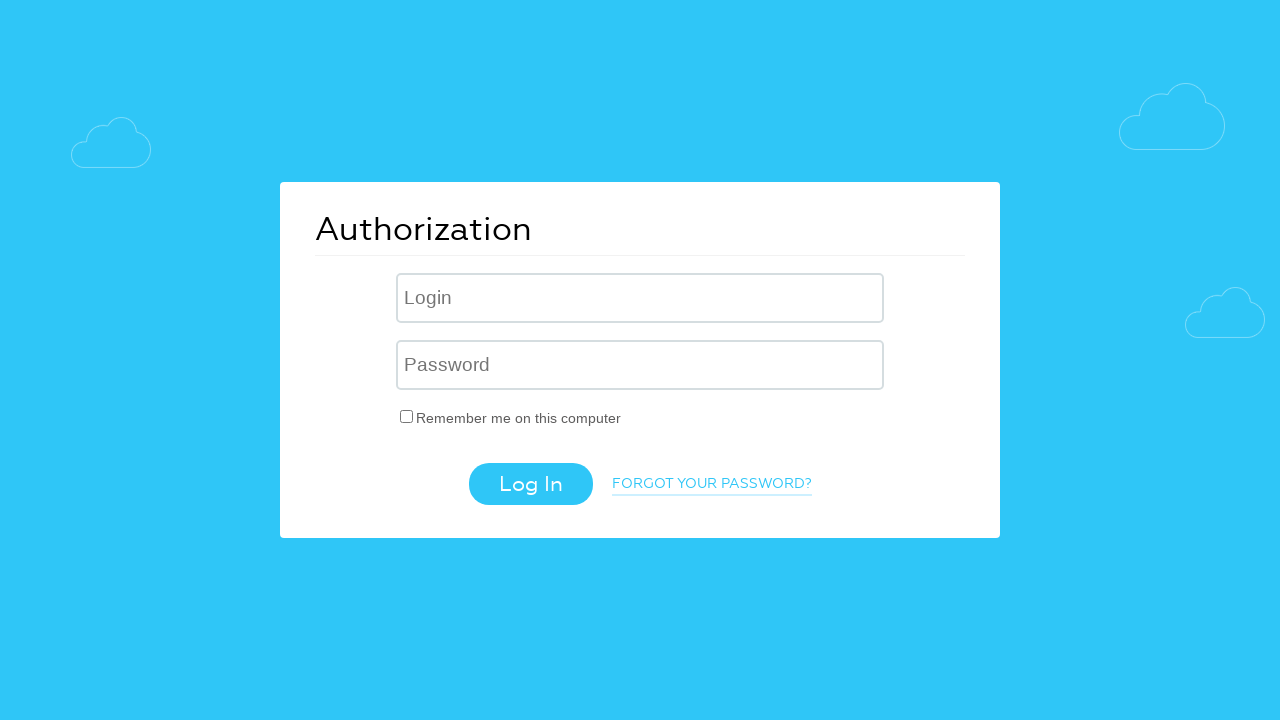